Tests form validation by submitting an empty form and verifying error messages appear

Starting URL: https://elearning-app-rm1o.vercel.app/

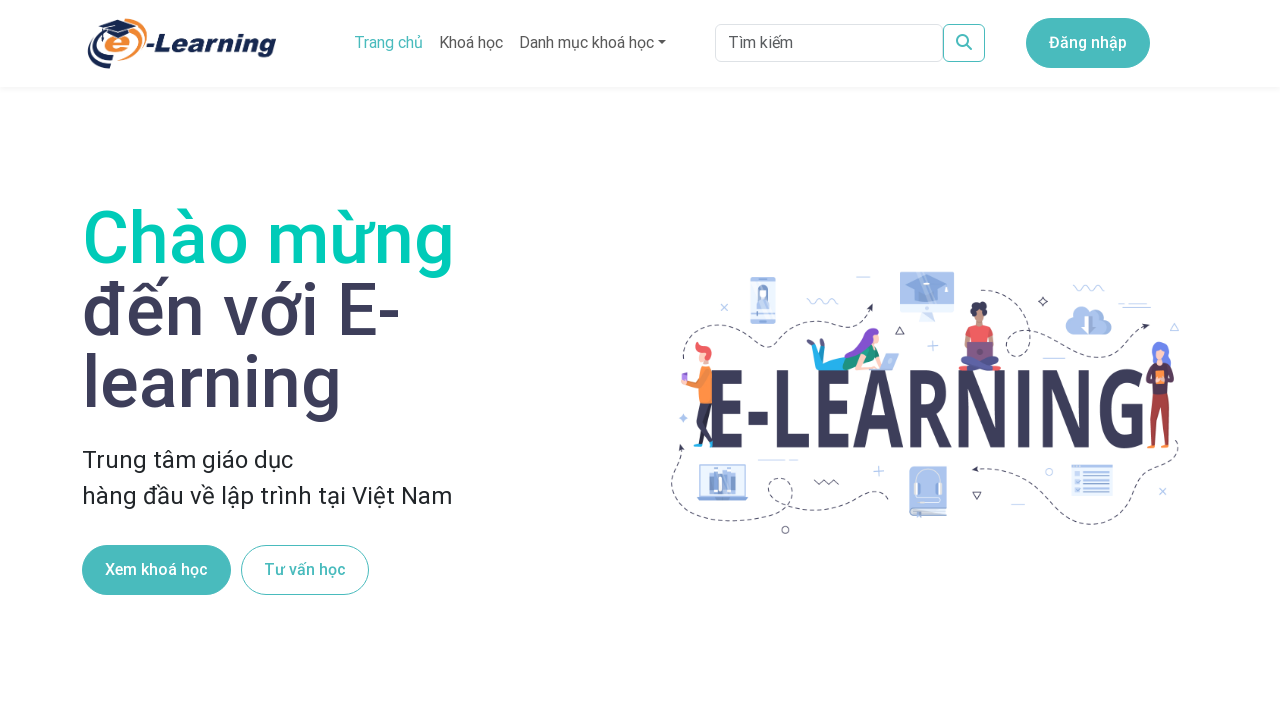

Clicked consultation button at (305, 570) on .button_buttonBg2__7Y8fh
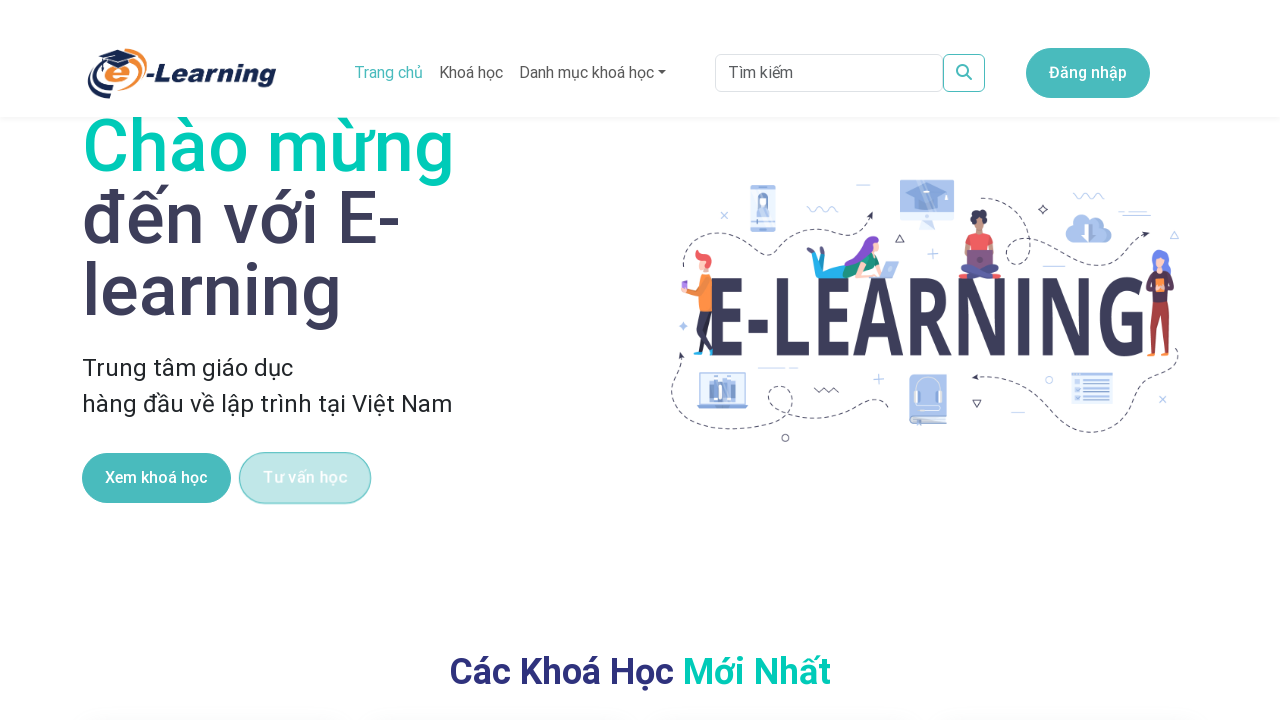

Clicked submit button without filling any form fields to trigger validation at (534, 565) on button#btnTuVan
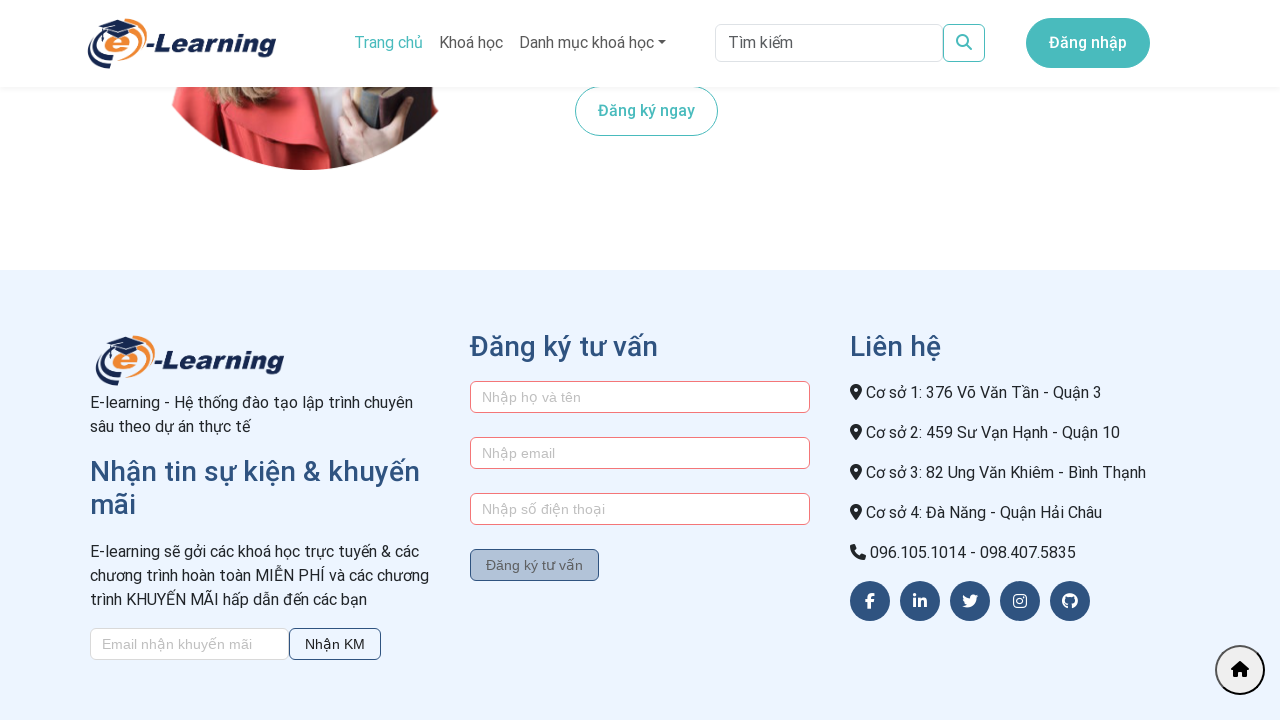

Name field error message appeared
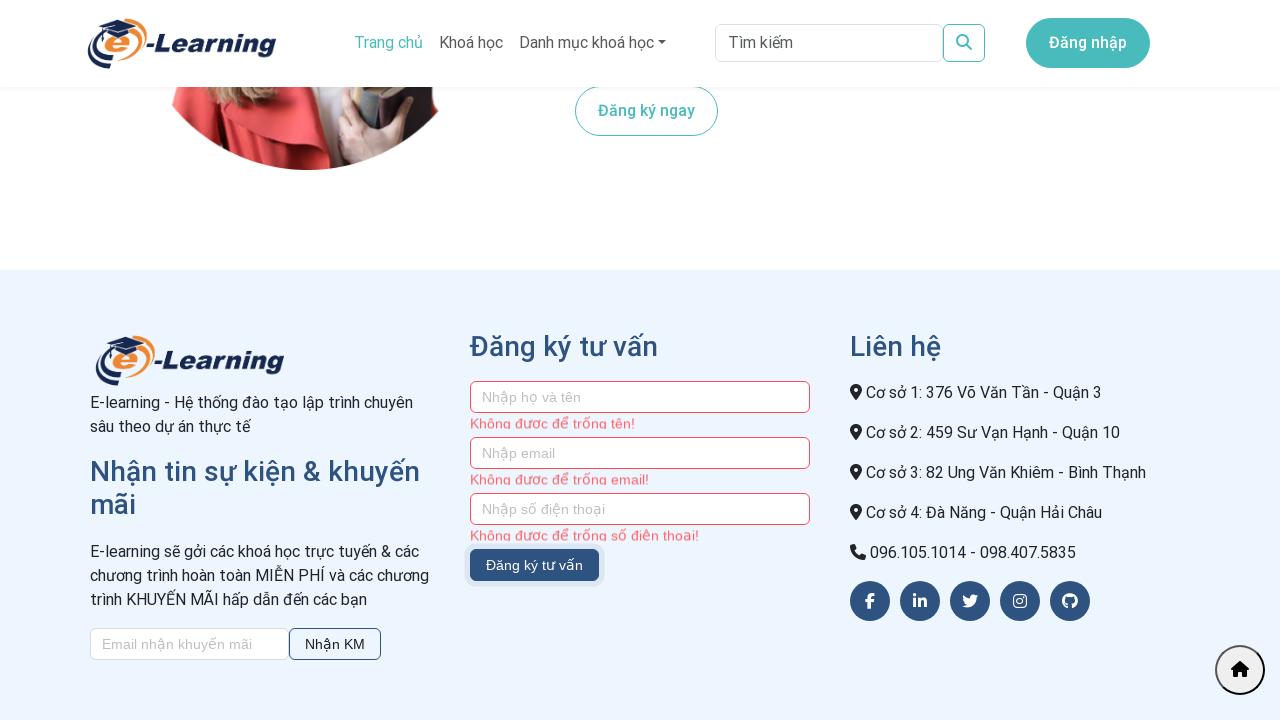

Email field error message appeared
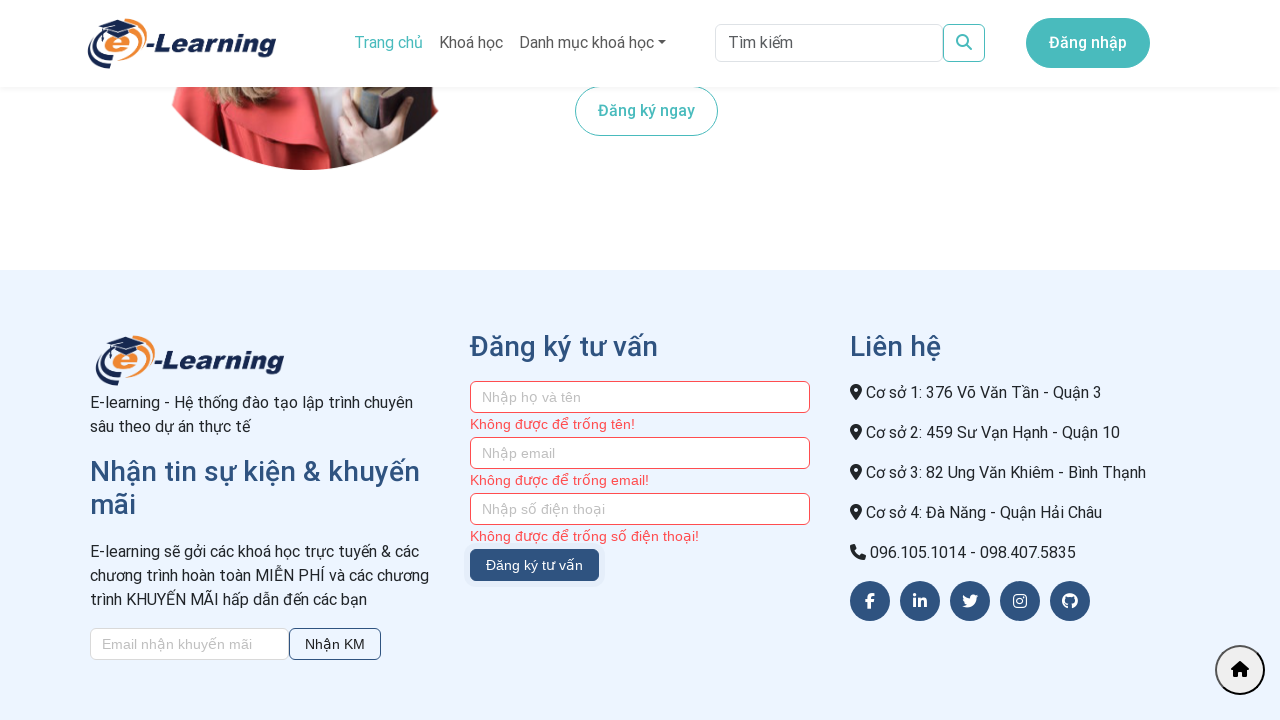

Phone field error message appeared
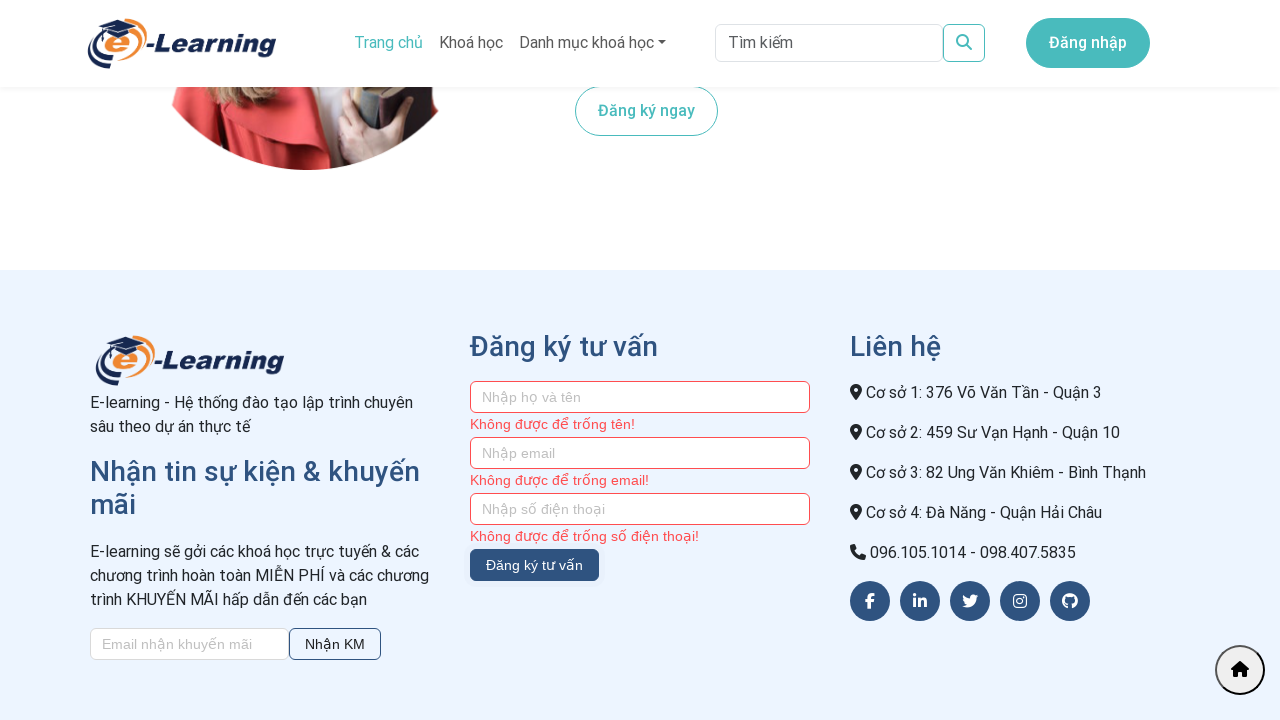

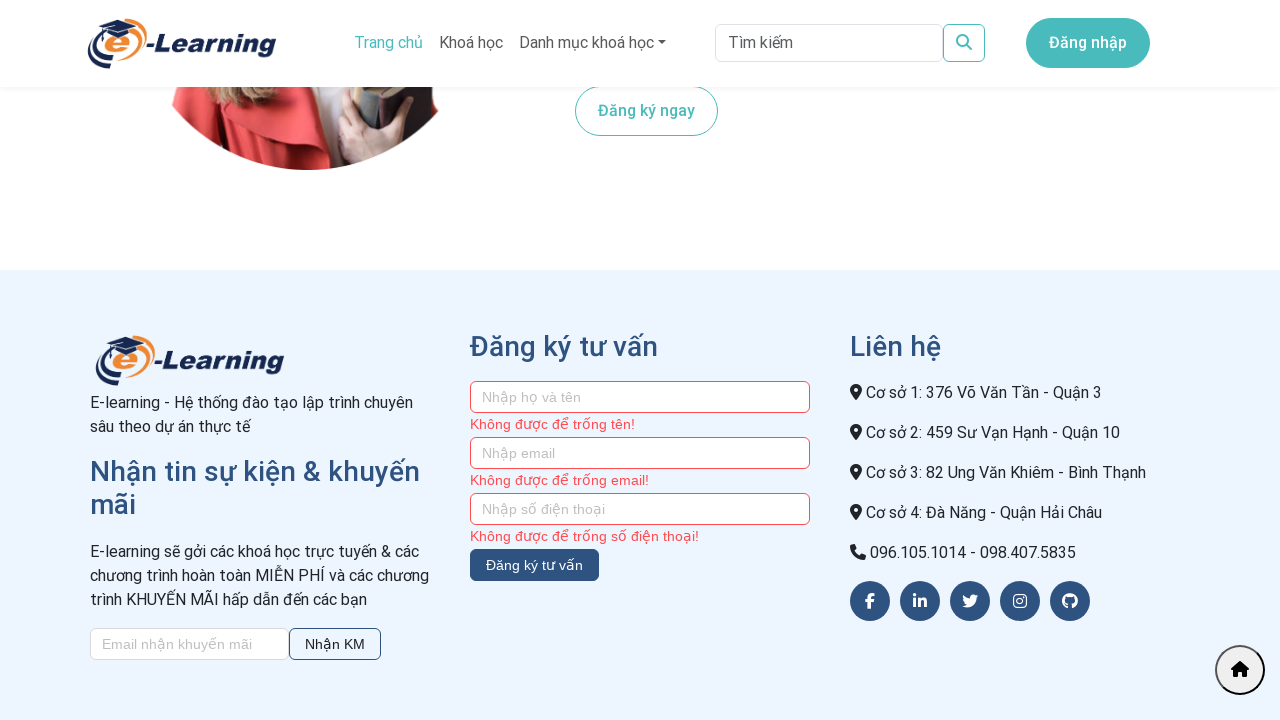